Tests dynamic loading functionality by clicking the Start button and verifying that "Hello World!" text appears after the loading completes

Starting URL: https://automationfc.github.io/dynamic-loading/

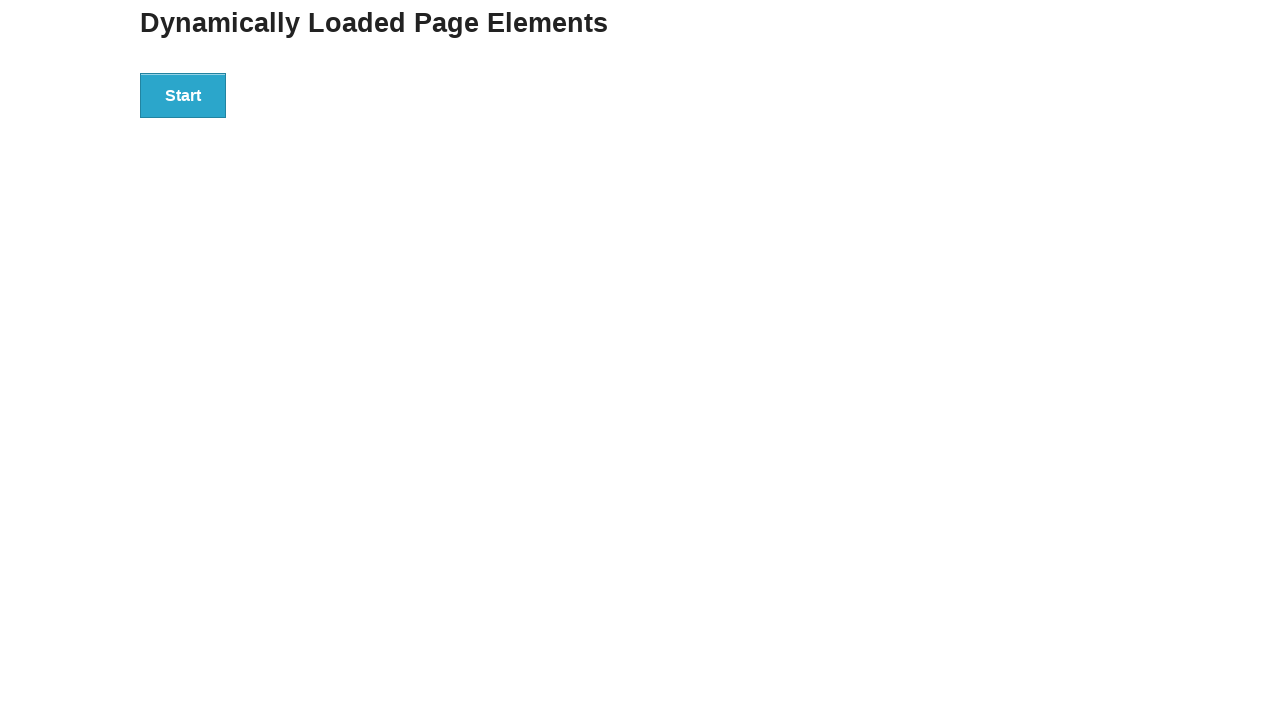

Navigated to dynamic loading test page
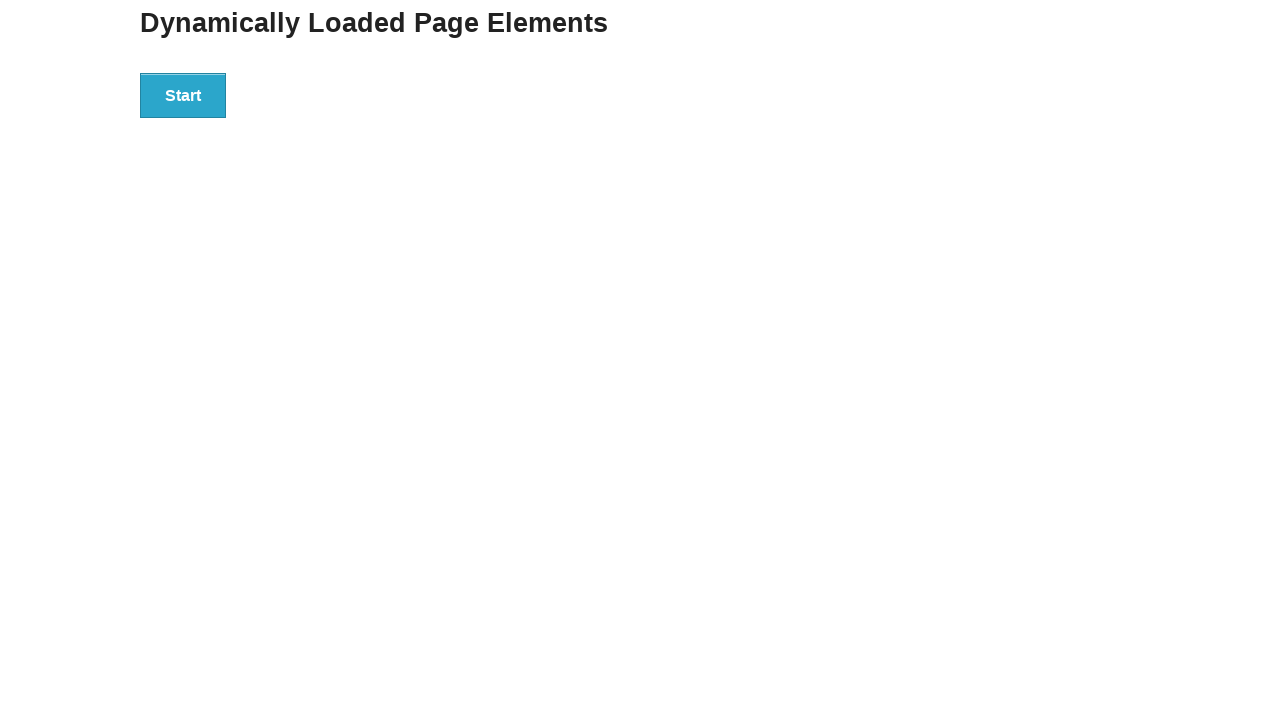

Clicked the Start button to initiate dynamic loading at (183, 95) on div#start > button
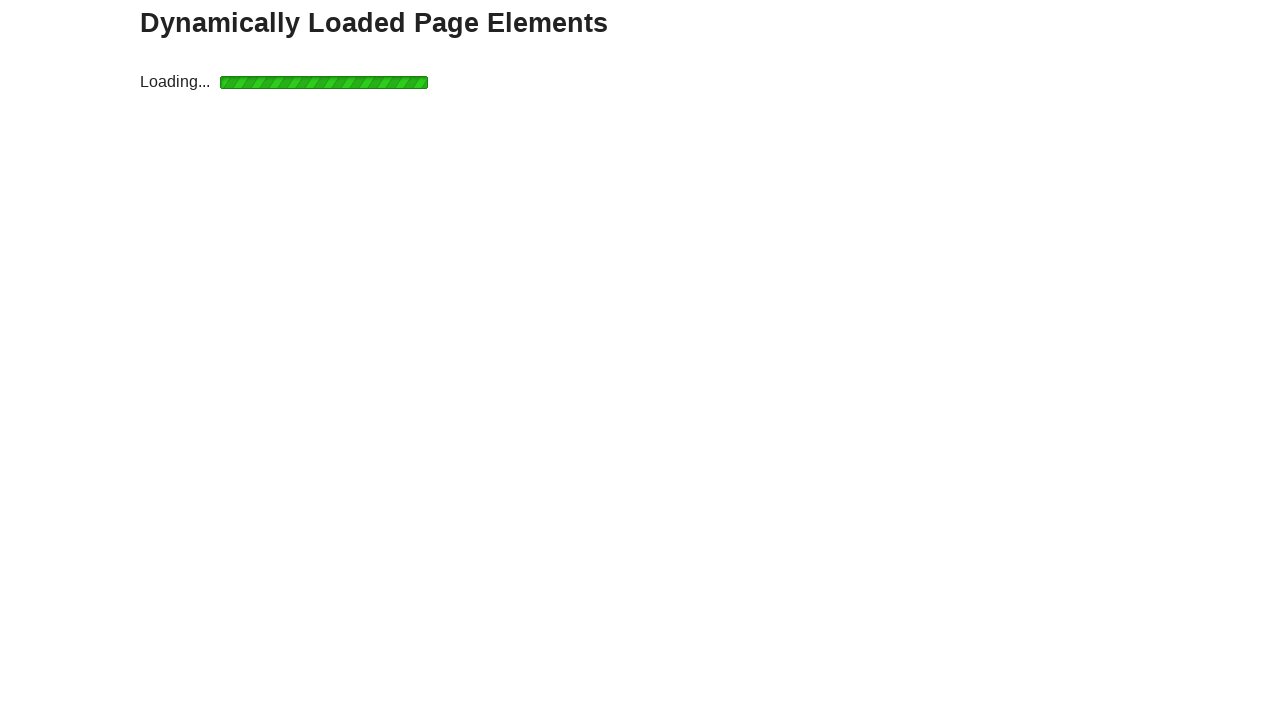

Loading completed and 'Hello World!' text appeared
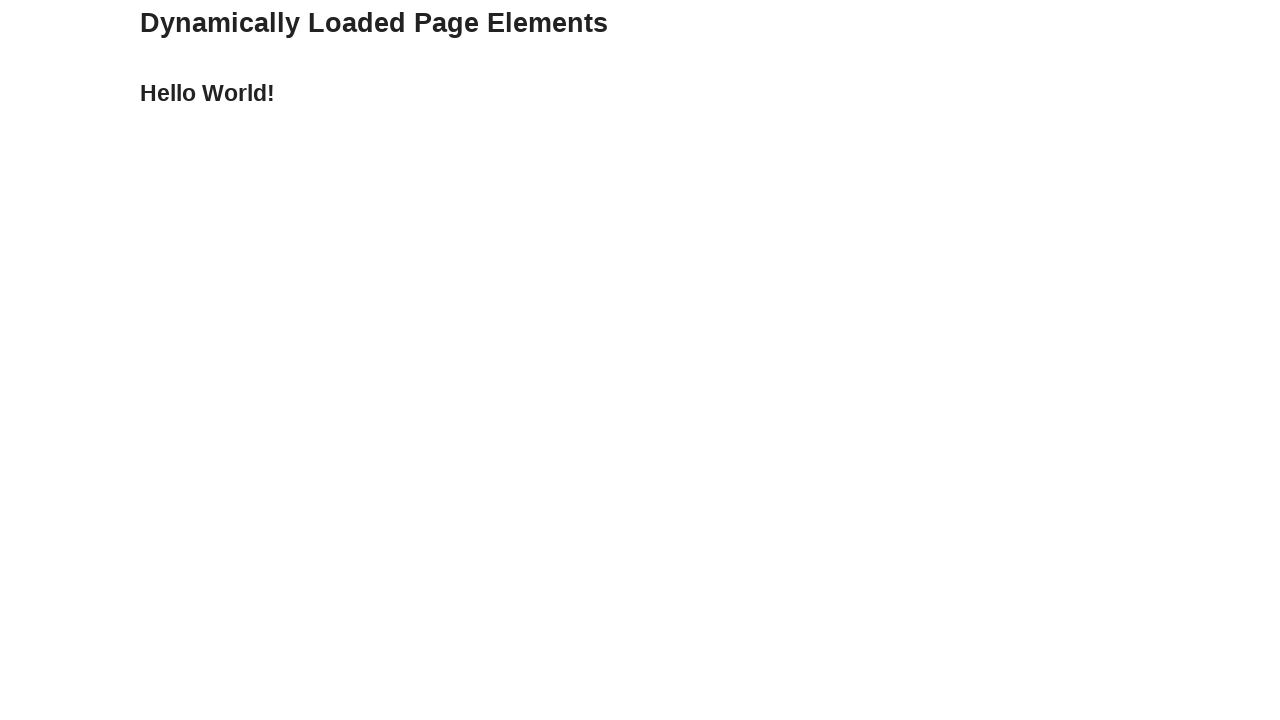

Verified that 'Hello World!' text is displayed correctly
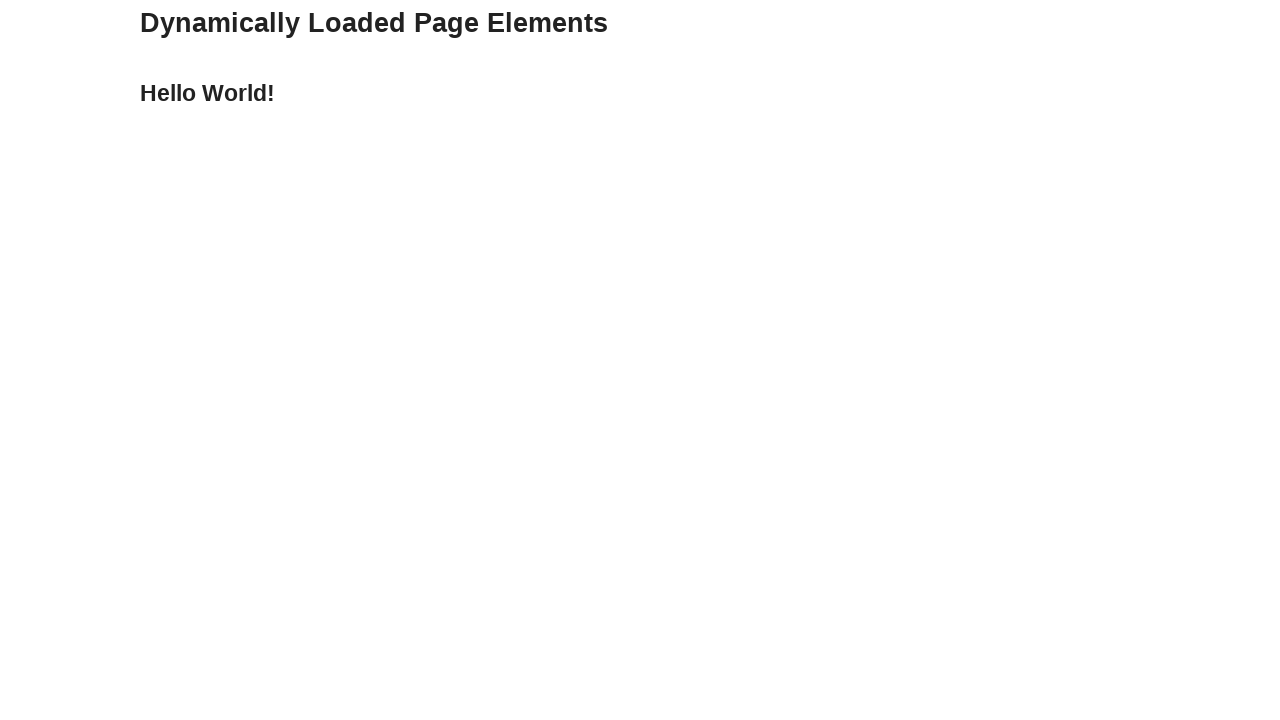

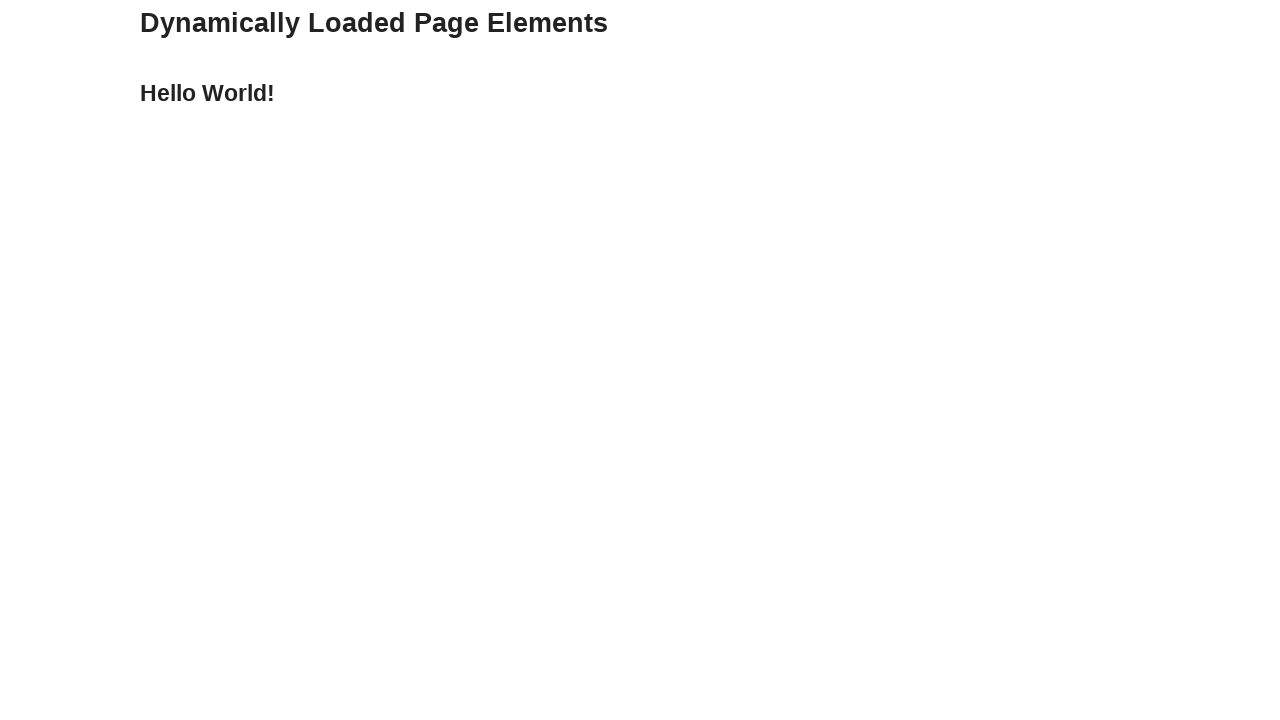